Tests the Button page functionality by clicking through buttons, verifying result text "Excellent" appears, clicking "Click Me Too" button, and verifying the return to menu link appears and works.

Starting URL: https://savkk.github.io/selenium-practice/

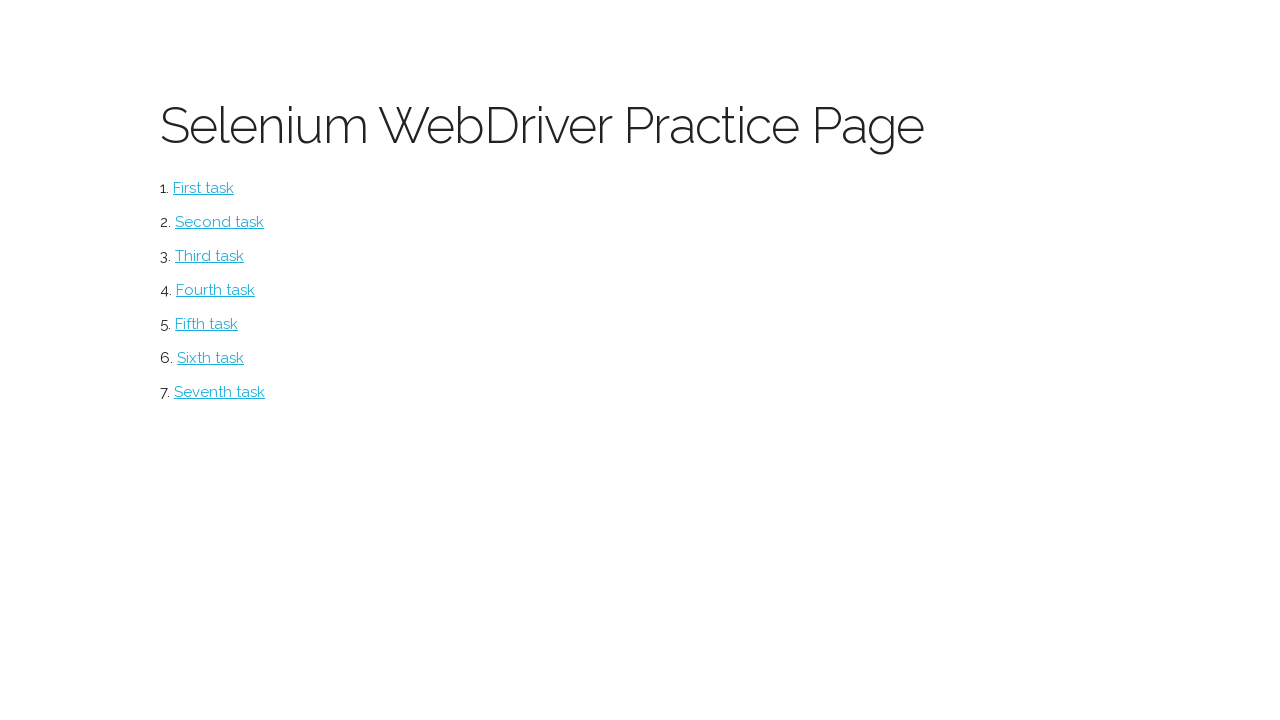

Clicked on the 'Button' page link at (204, 188) on #button
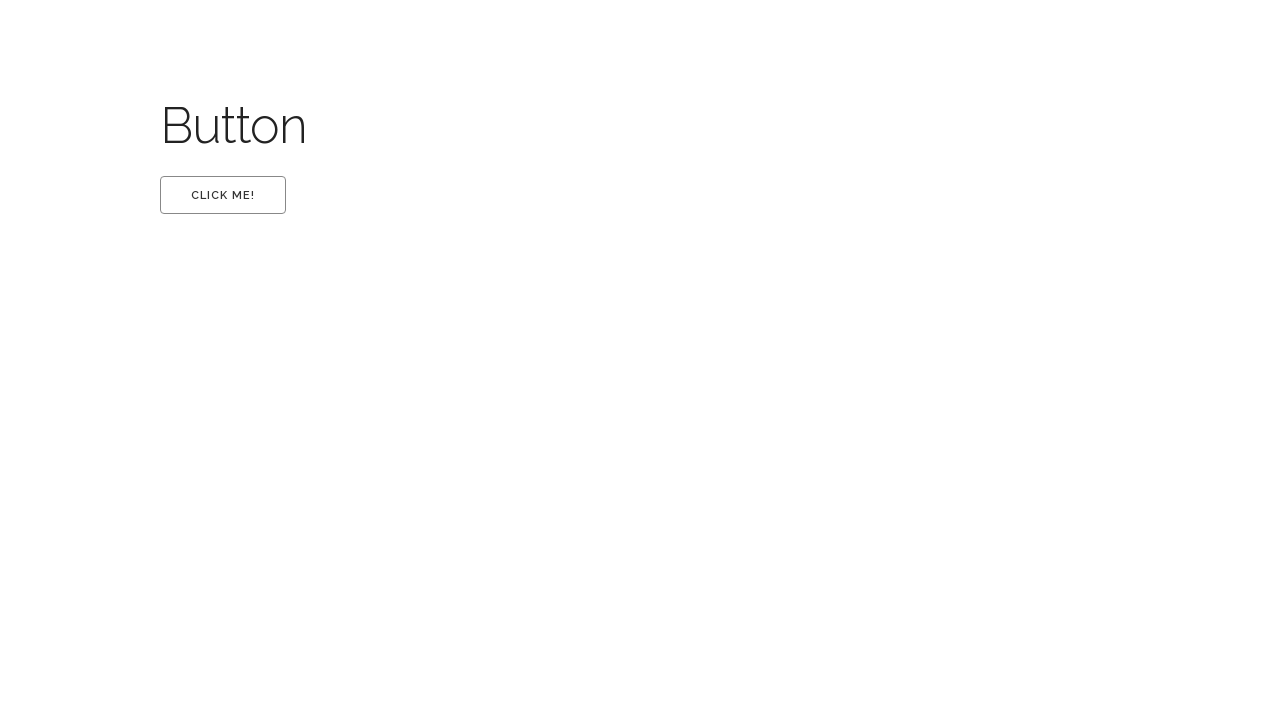

Clicked the 'Click Me' button at (223, 195) on #first
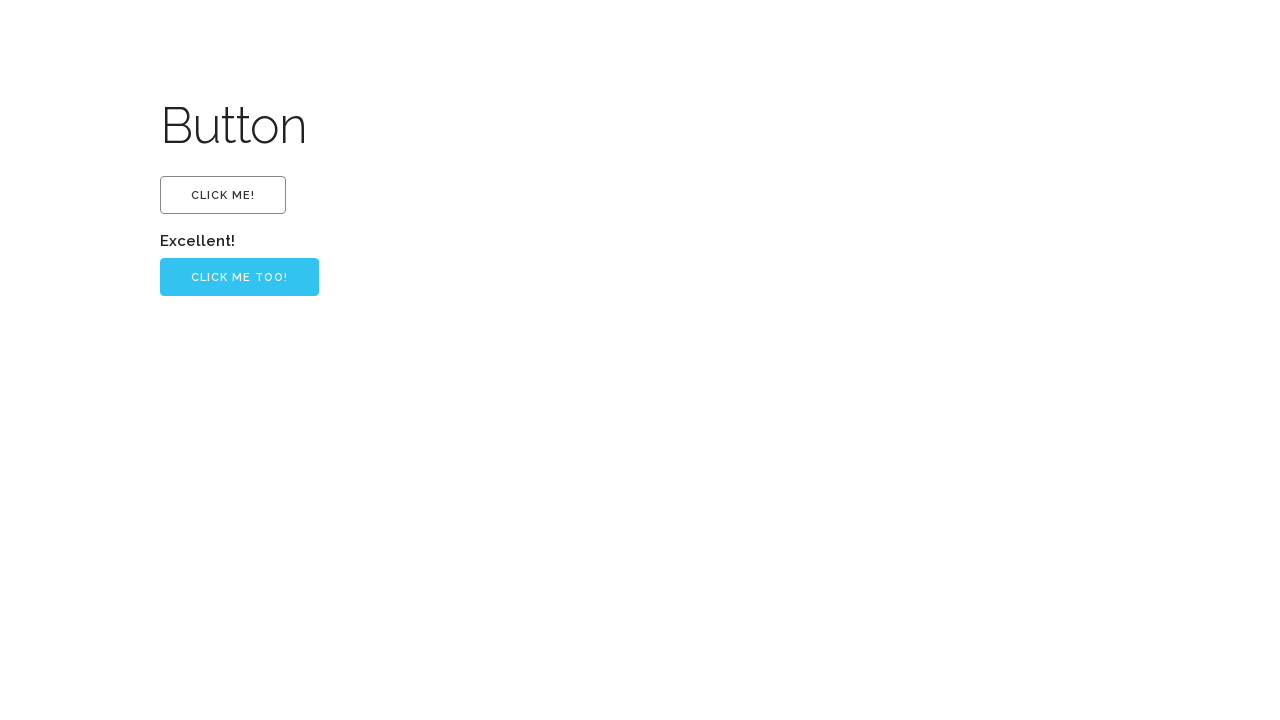

Verified 'Excellent' text appeared
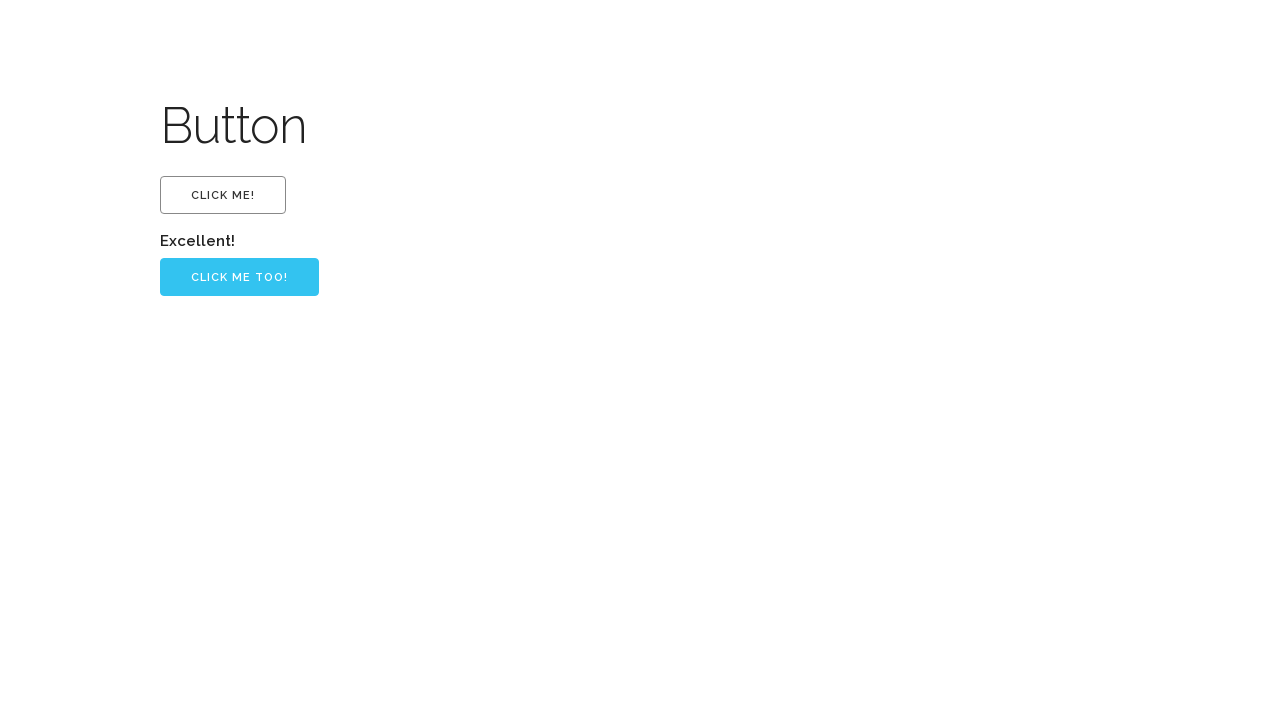

Waited for 'Click Me Too' button to become visible
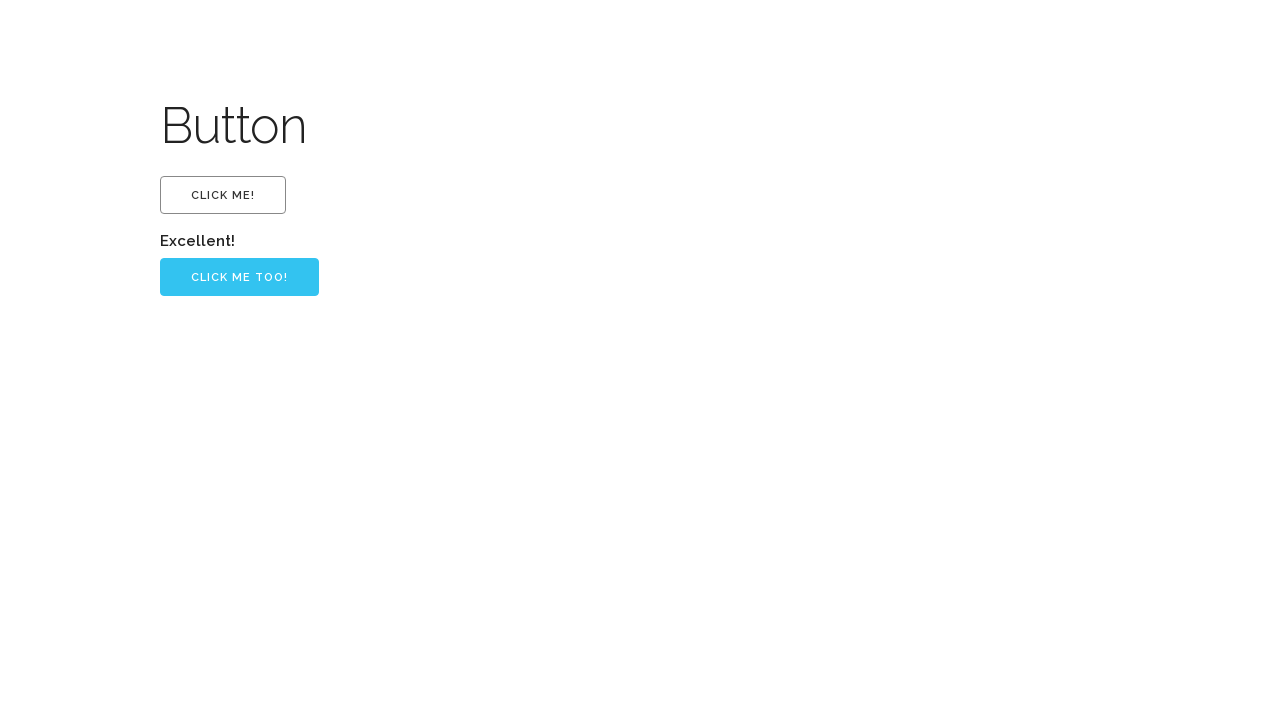

Clicked the 'Click Me Too' button at (240, 277) on .button-primary
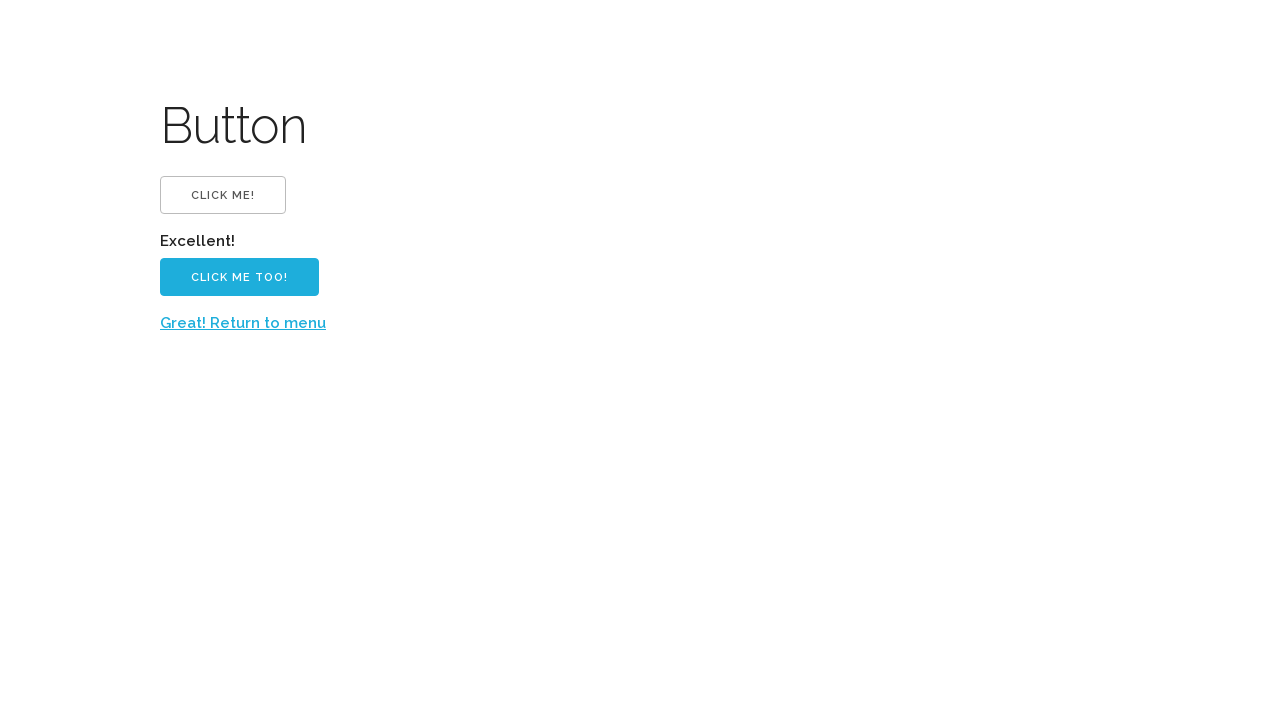

Verified return to menu link appeared
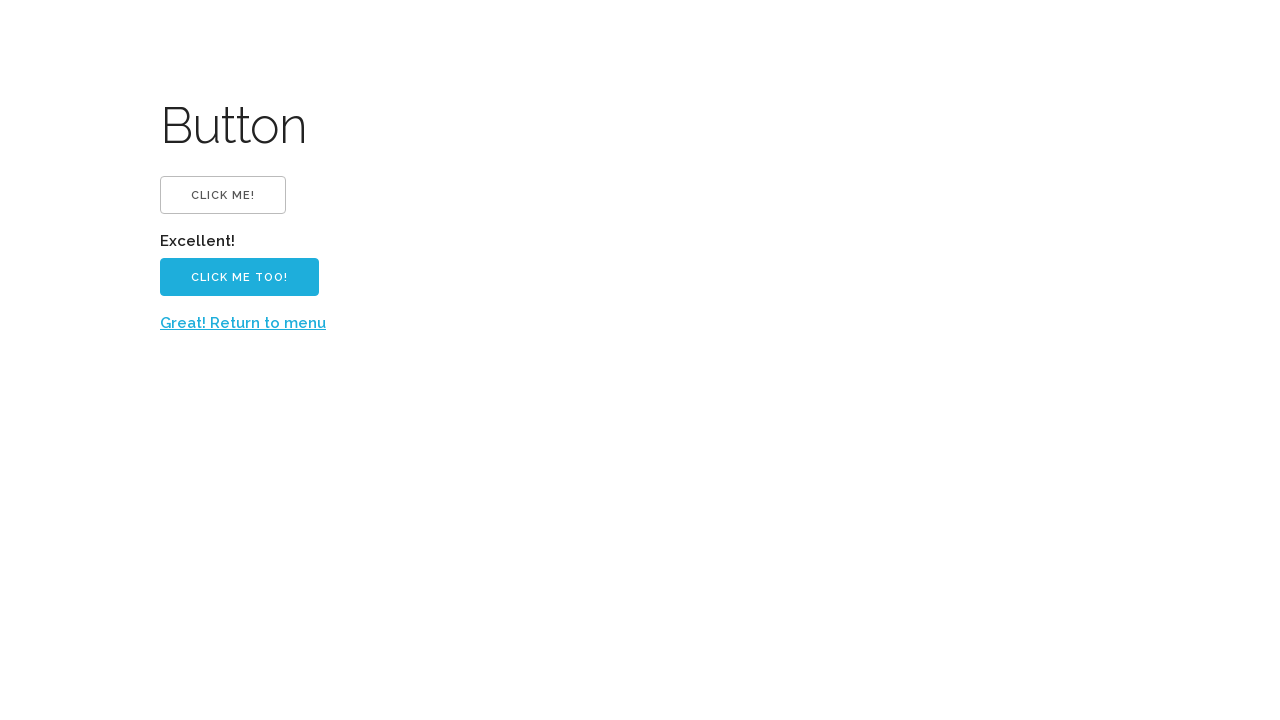

Clicked the return to menu link at (243, 323) on xpath=//label//a
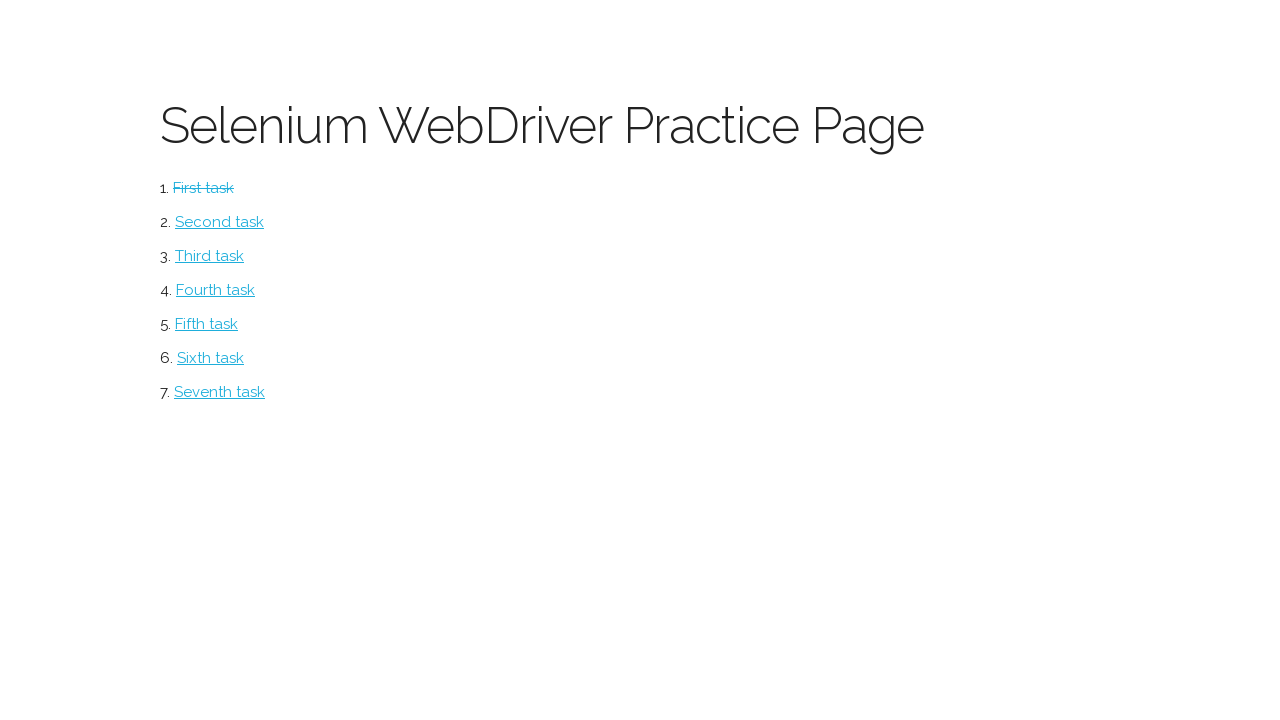

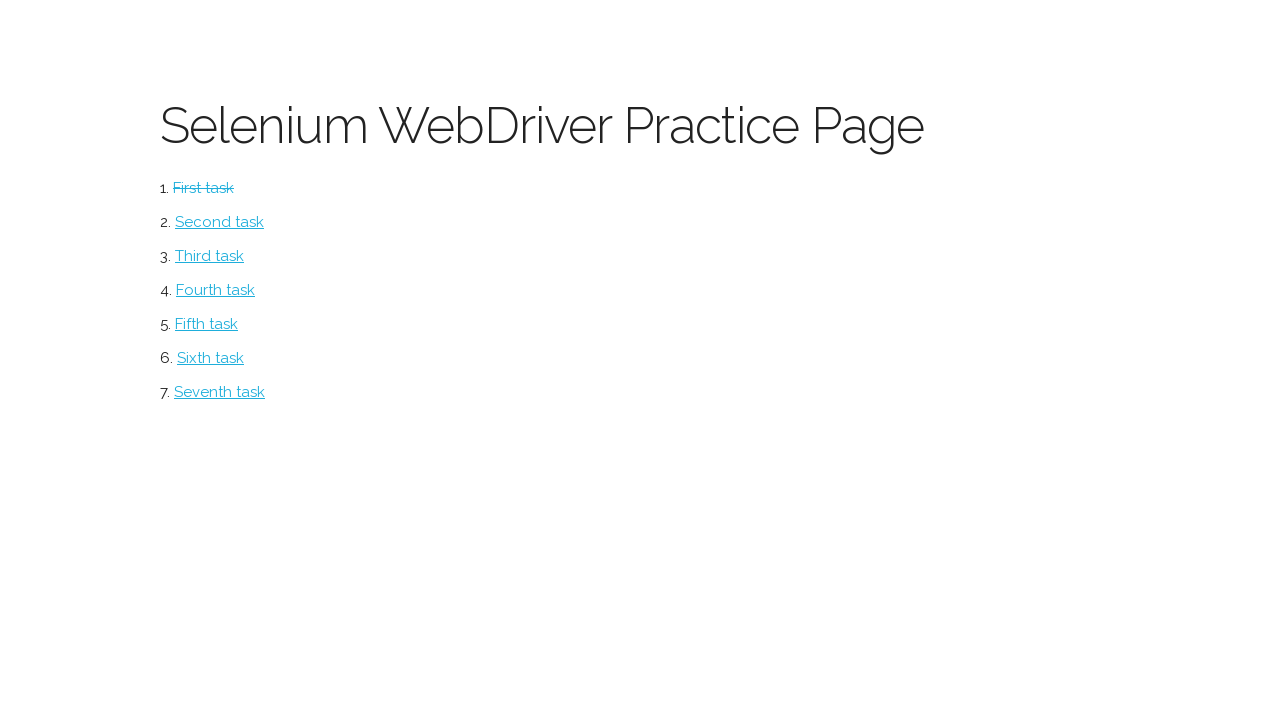